Tests iframe switching functionality by switching to an iframe, clicking a button inside it, switching back to the main content, and clicking a navigation link

Starting URL: https://www.w3schools.com/js/tryit.asp?filename=tryjs_myfirst

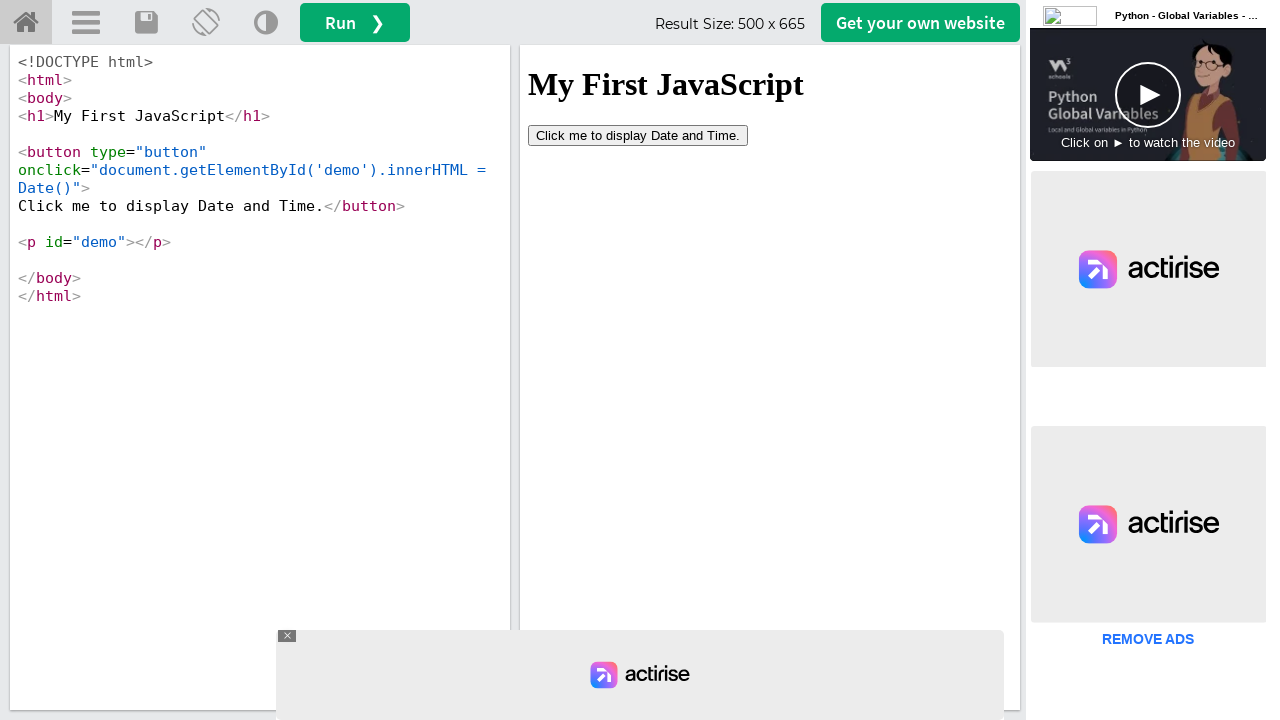

Located iframe with id 'iframeResult'
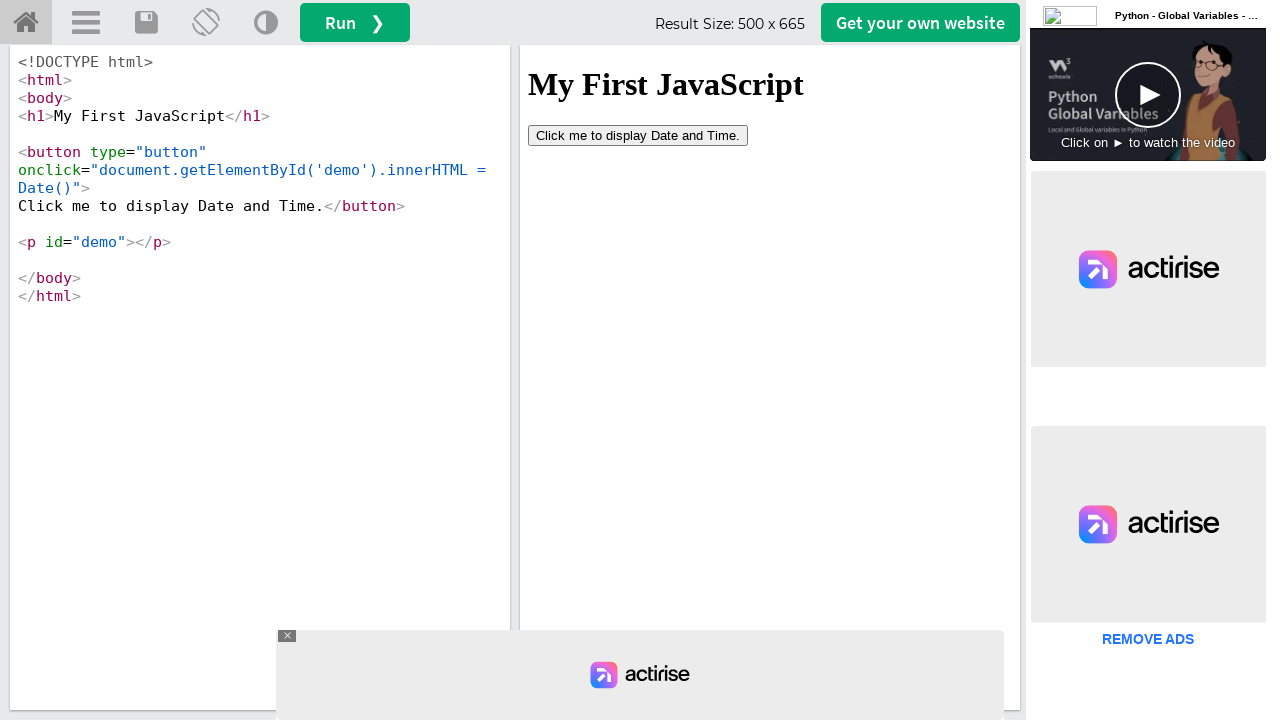

Clicked button inside iframe at (638, 135) on #iframeResult >> internal:control=enter-frame >> button[type='button']
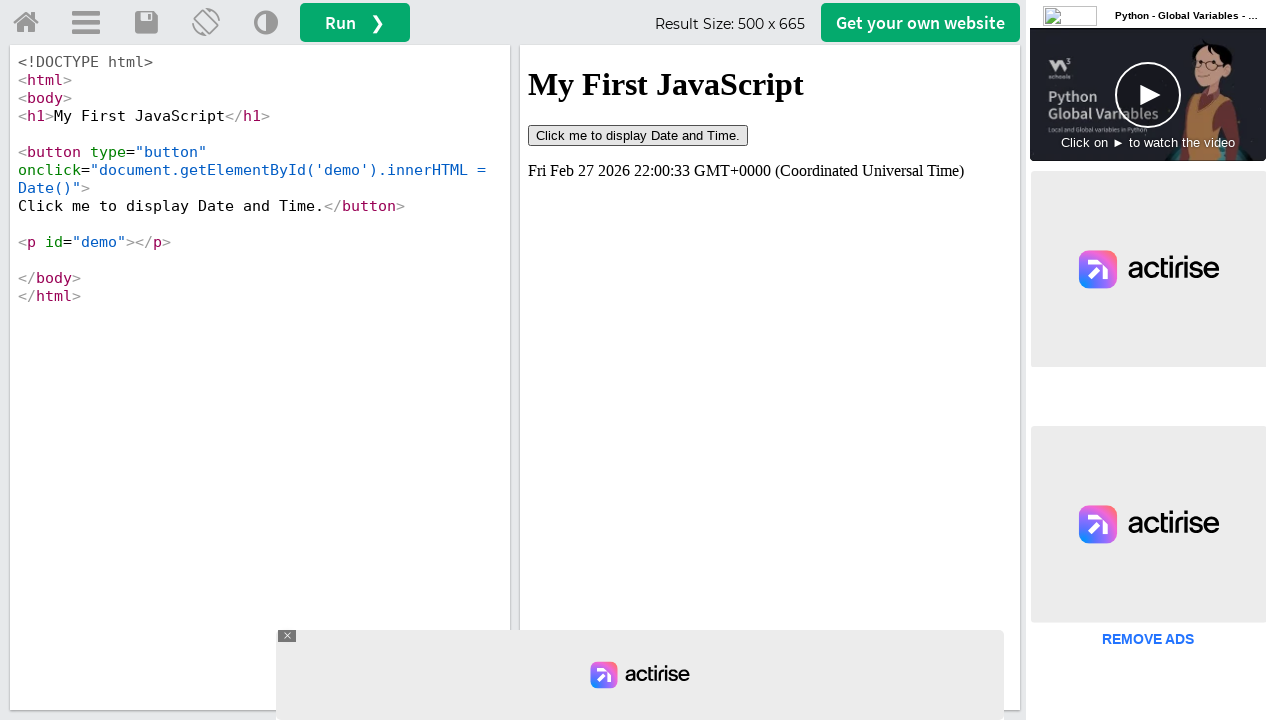

Clicked 'Try it Yourself' home link in main content at (26, 23) on #tryhome
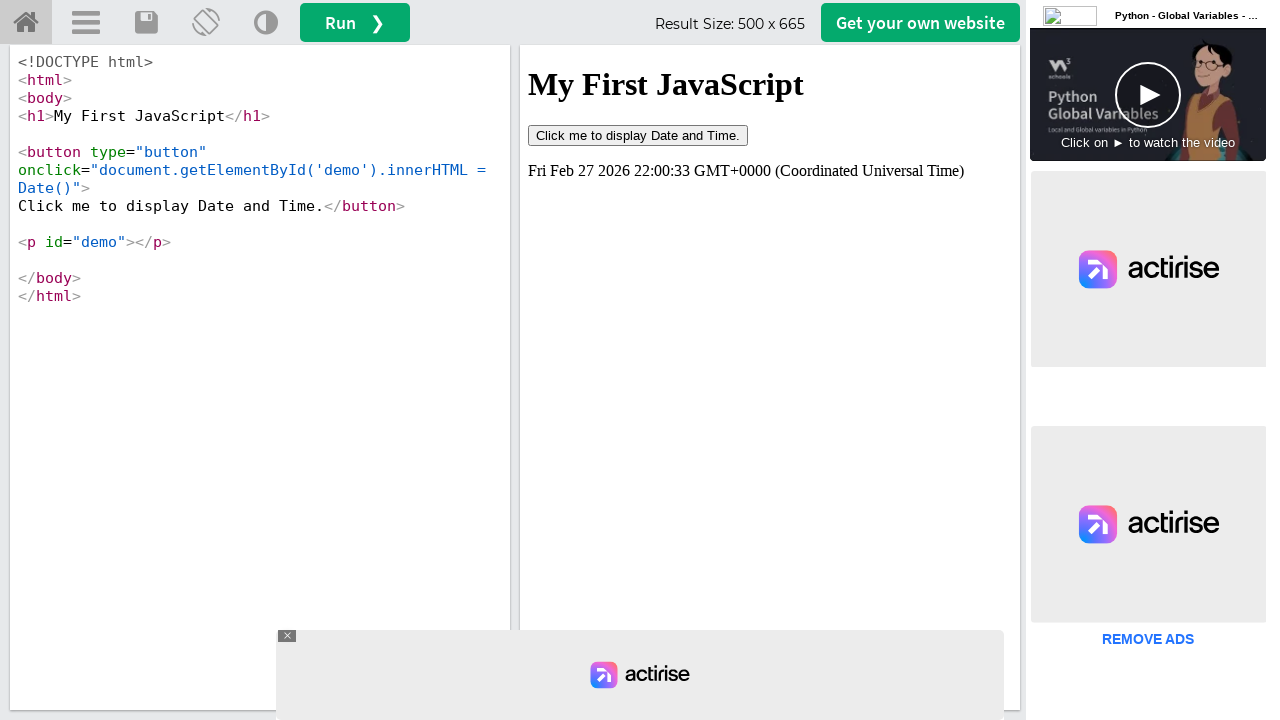

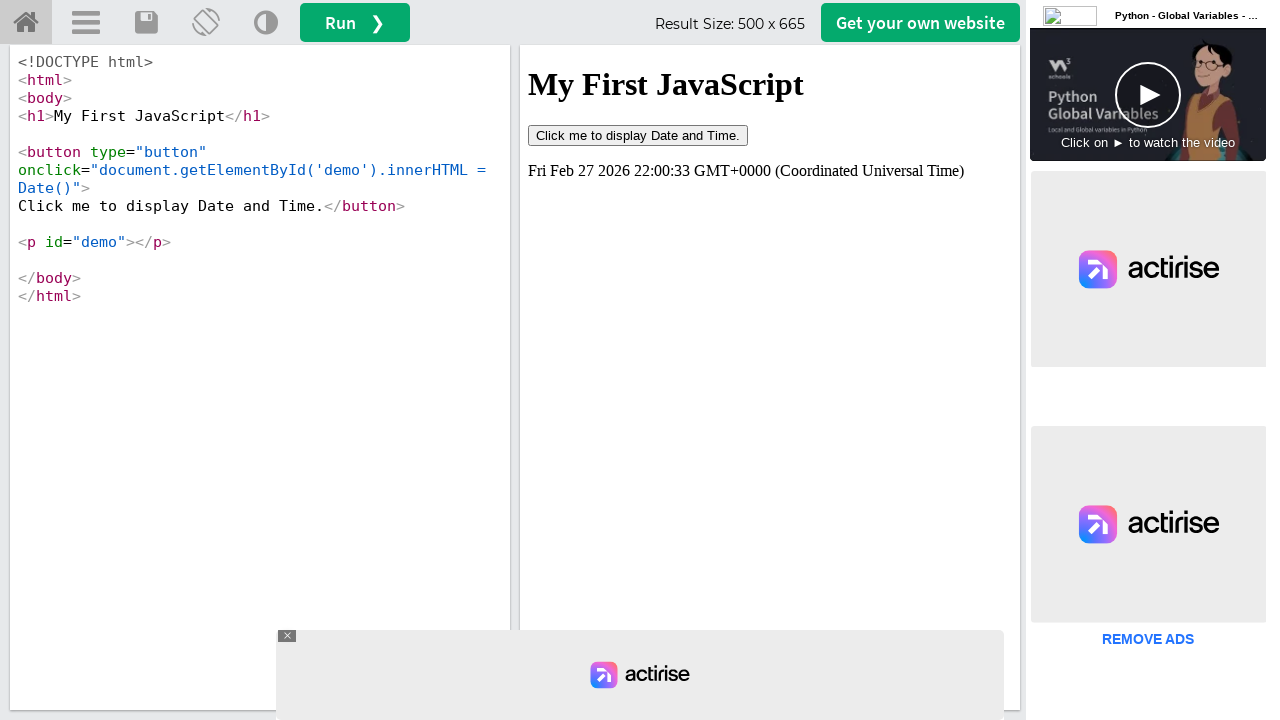